Opens the homepage and clicks on the "Inputs" link to navigate to the inputs page.

Starting URL: https://the-internet.herokuapp.com/

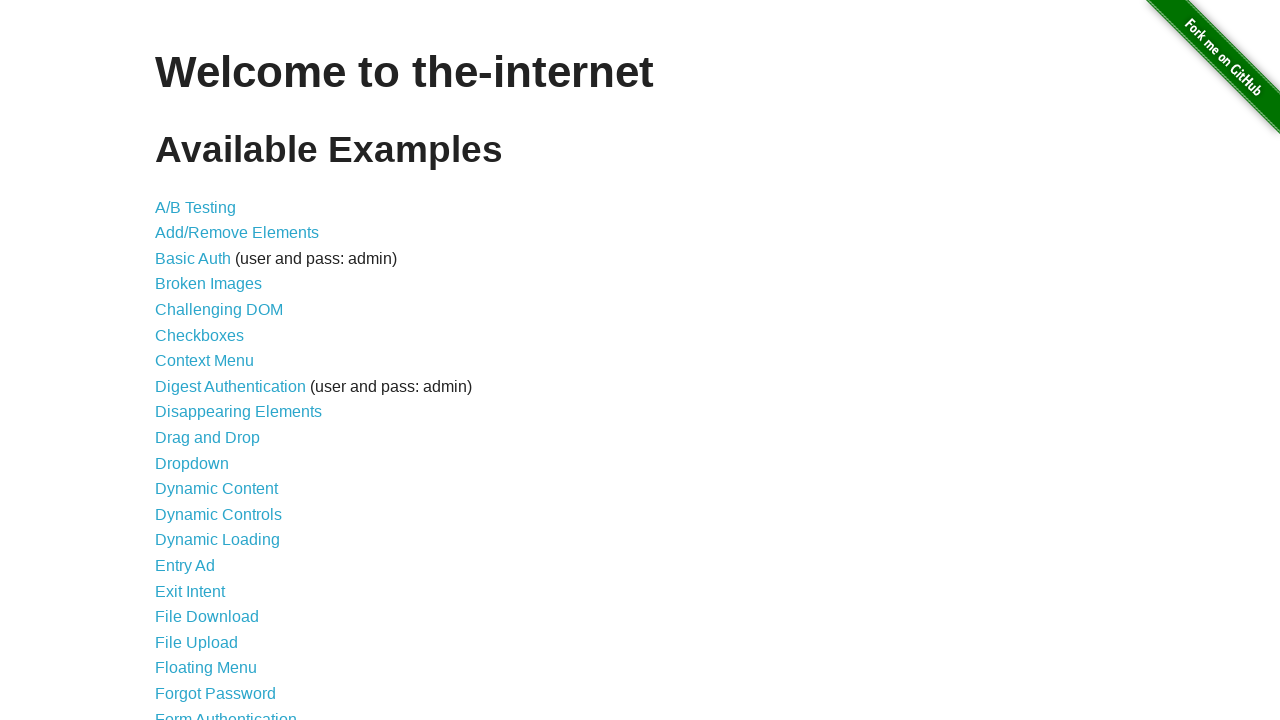

Clicked on the 'Inputs' link to navigate to inputs page at (176, 361) on text=Inputs
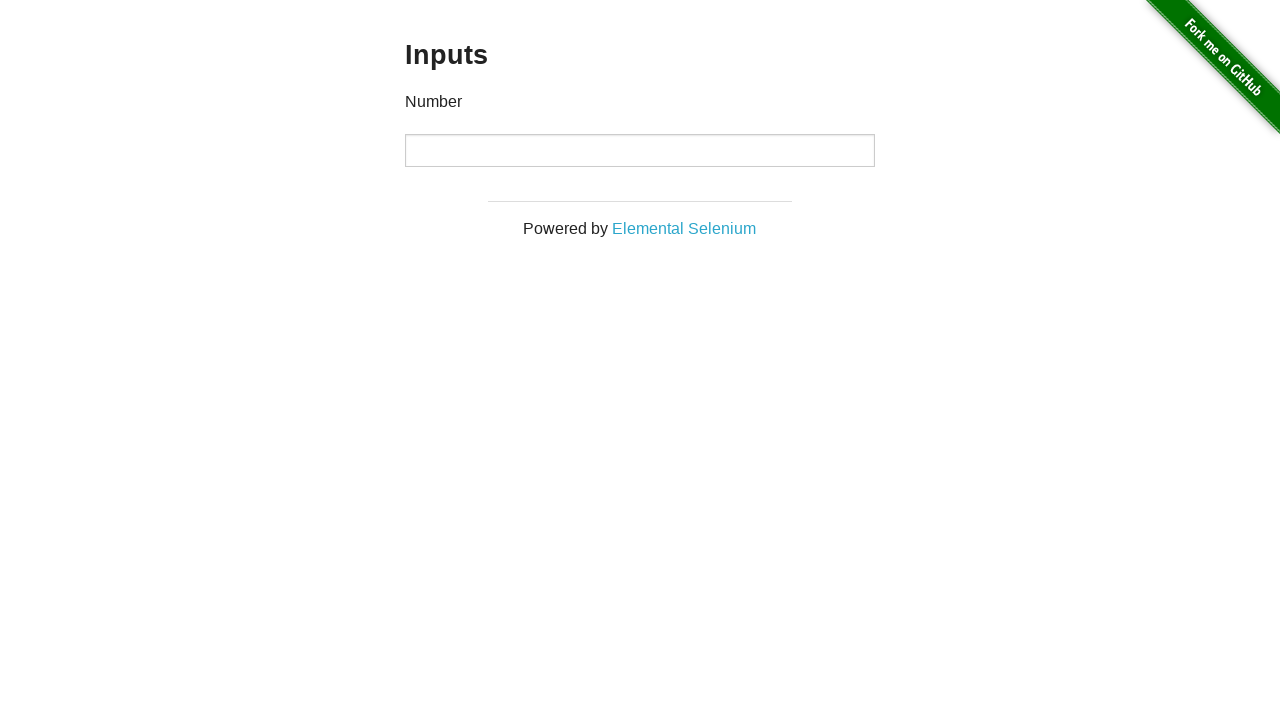

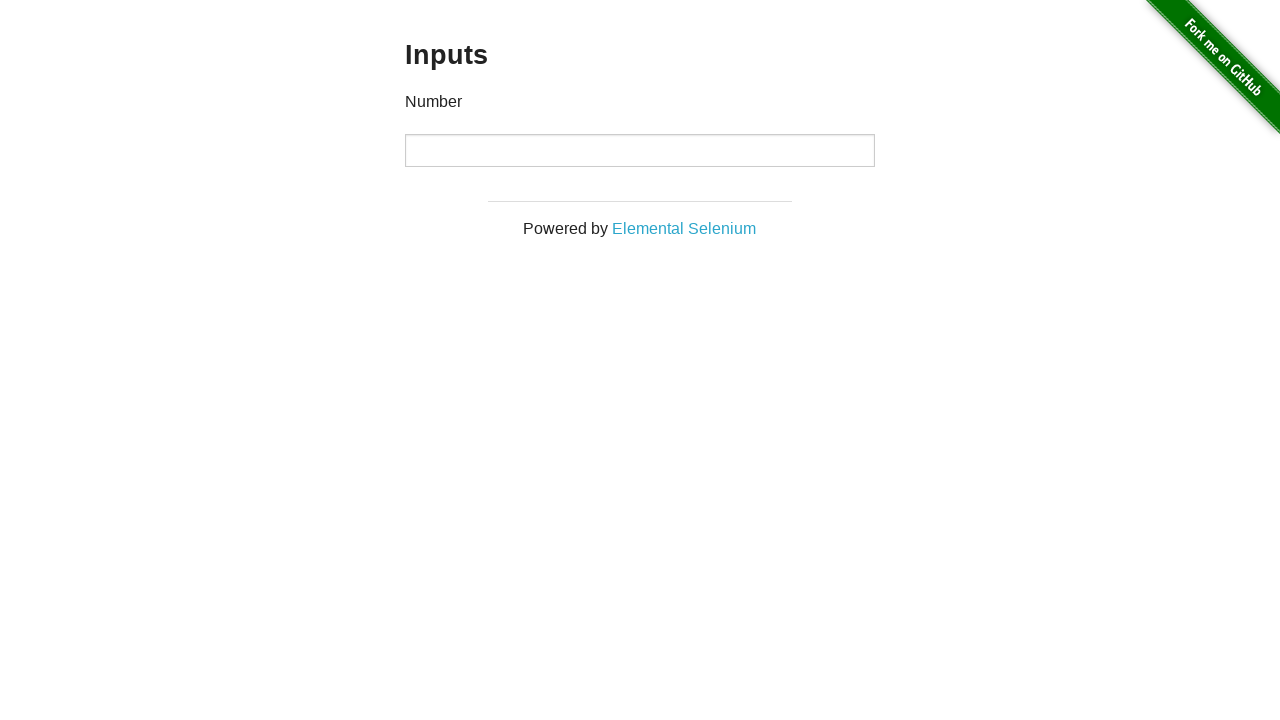